Tests dropdown scrolling functionality by clicking a combobox, scrolling to a specific option, and selecting it.

Starting URL: https://testautomationpractice.blogspot.com/

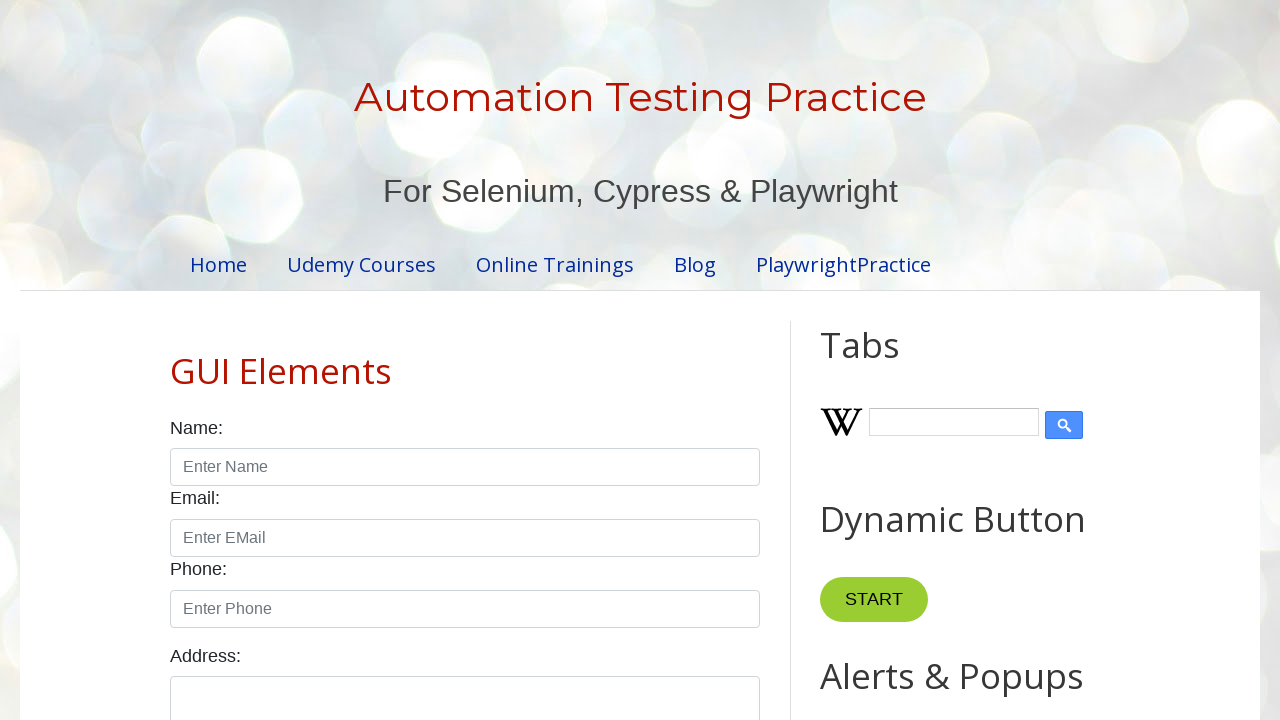

Clicked on combobox to open dropdown at (920, 360) on #comboBox
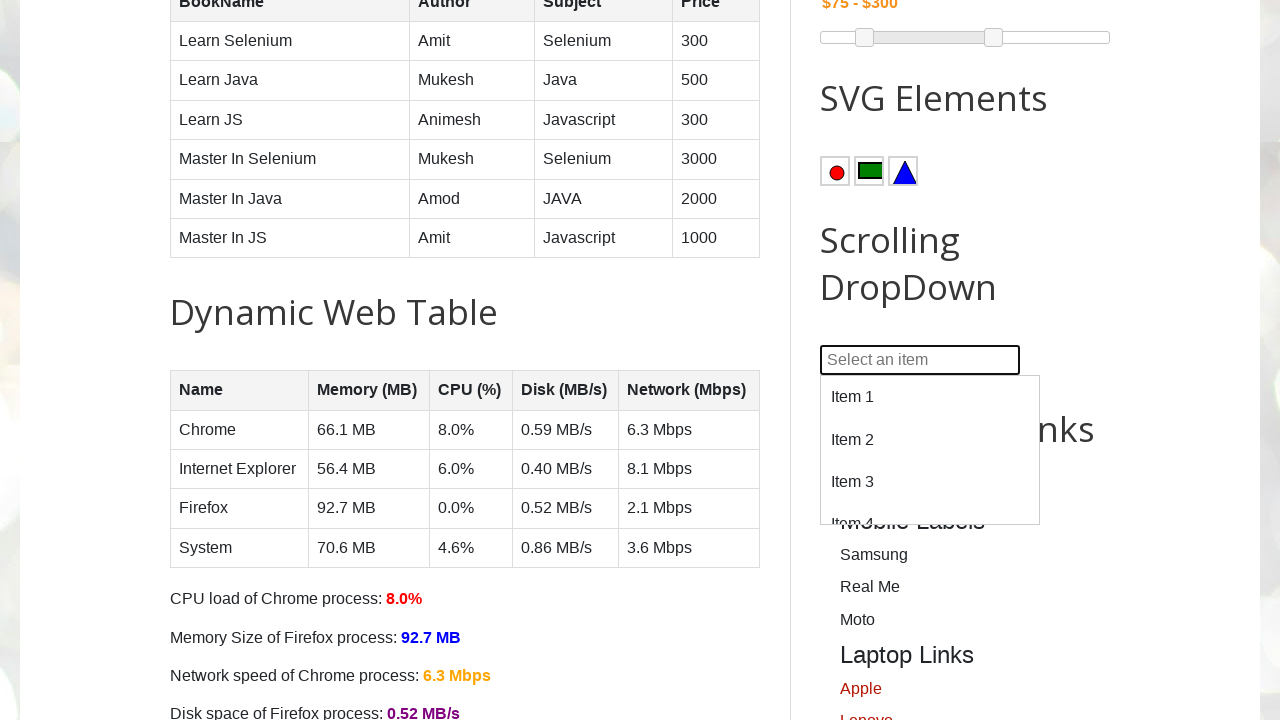

Located dropdown option 12
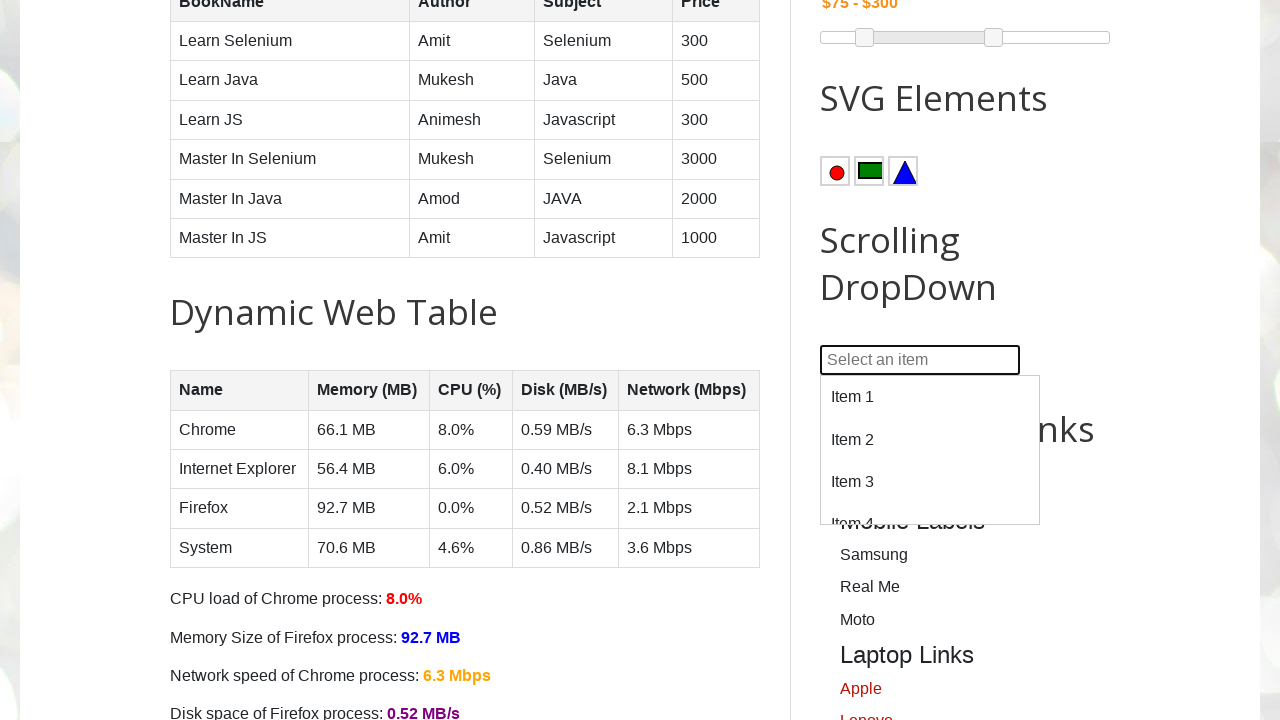

Waited for dropdown option 12 to be visible
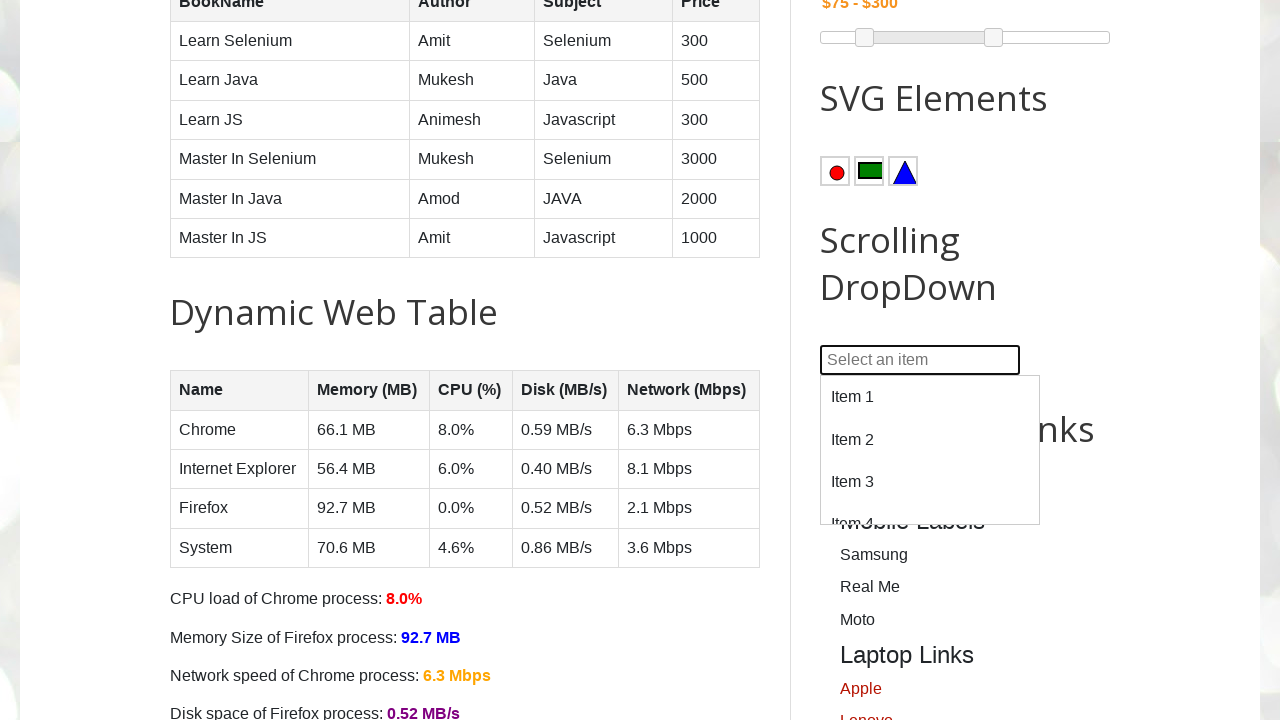

Clicked on dropdown option 12 to select it at (930, 451) on #dropdown div:nth-child(12)
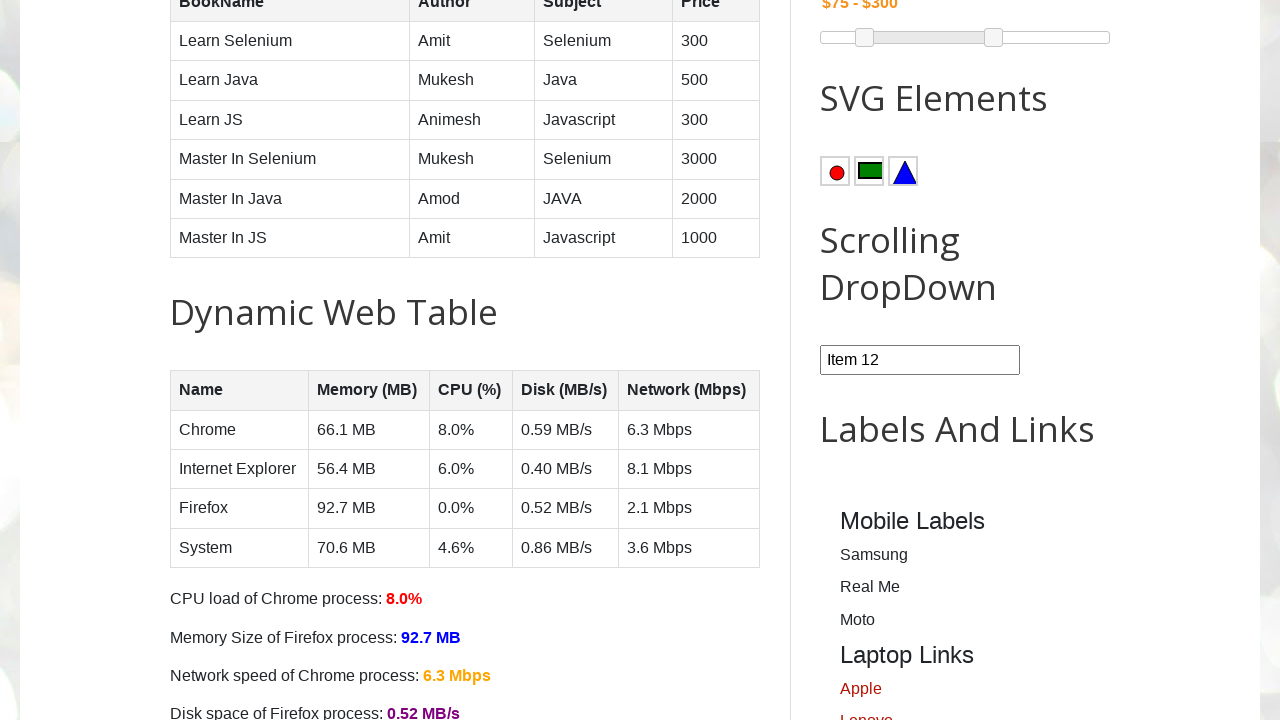

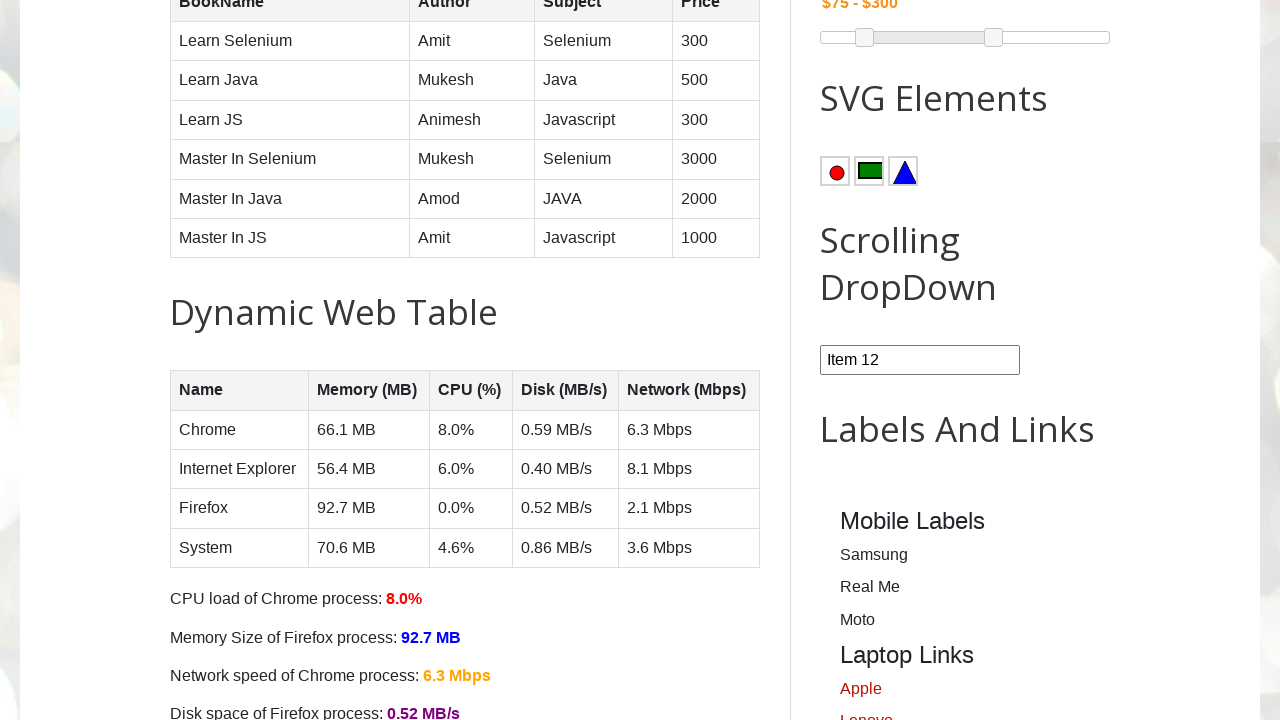